Tests checkout and confirmation flow with custom HTTP headers simulating slow network

Starting URL: https://testathon.live/checkout

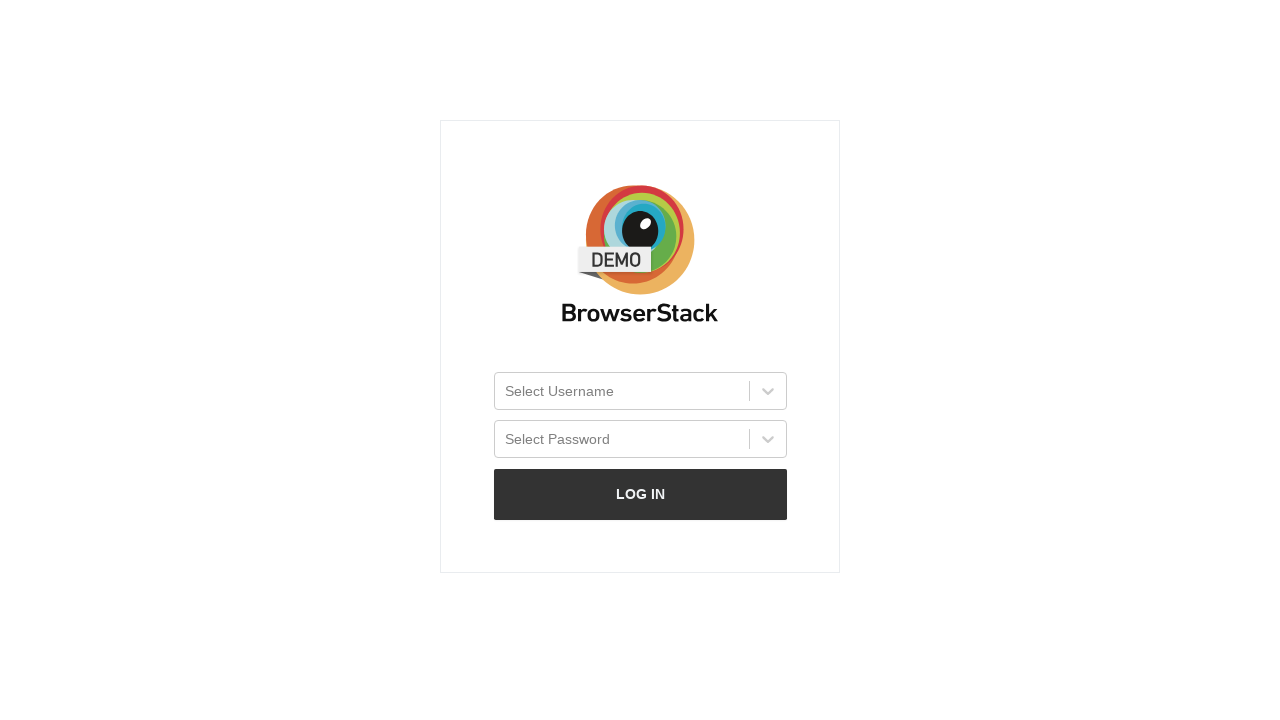

Initial page load completed with networkidle state
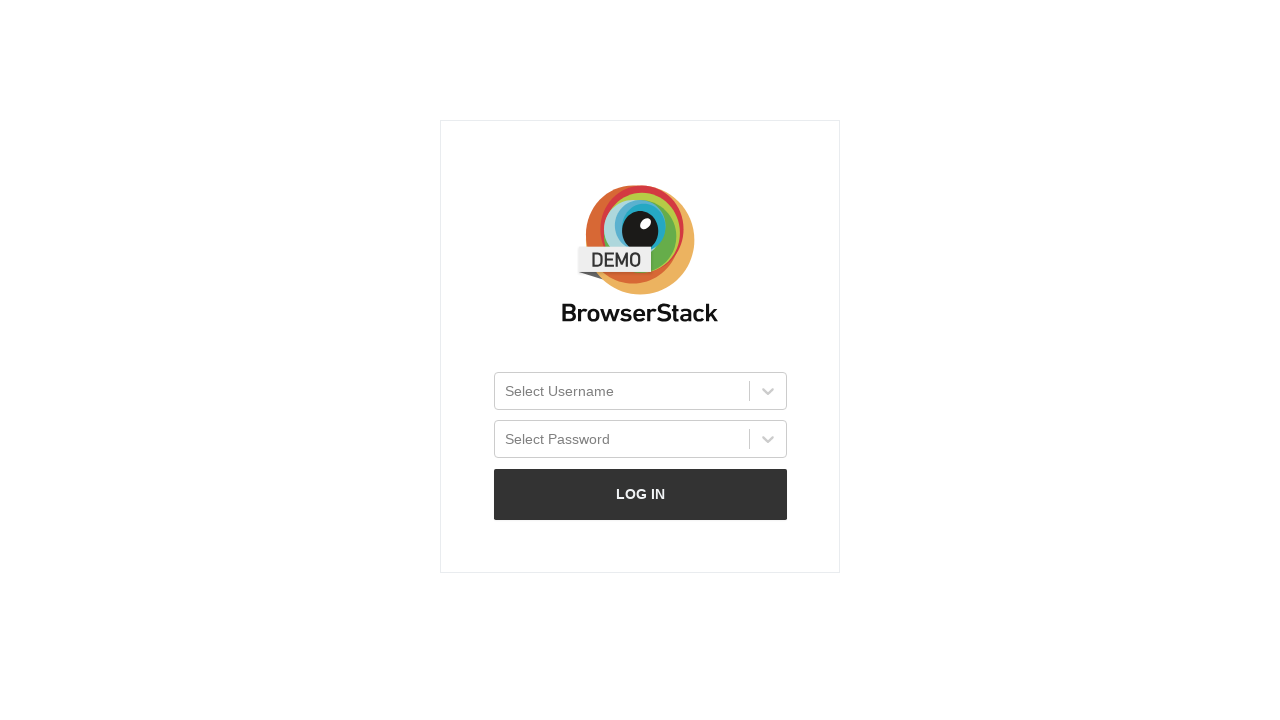

Set custom HTTP header 'X-Slow-Network: true' to simulate slow network
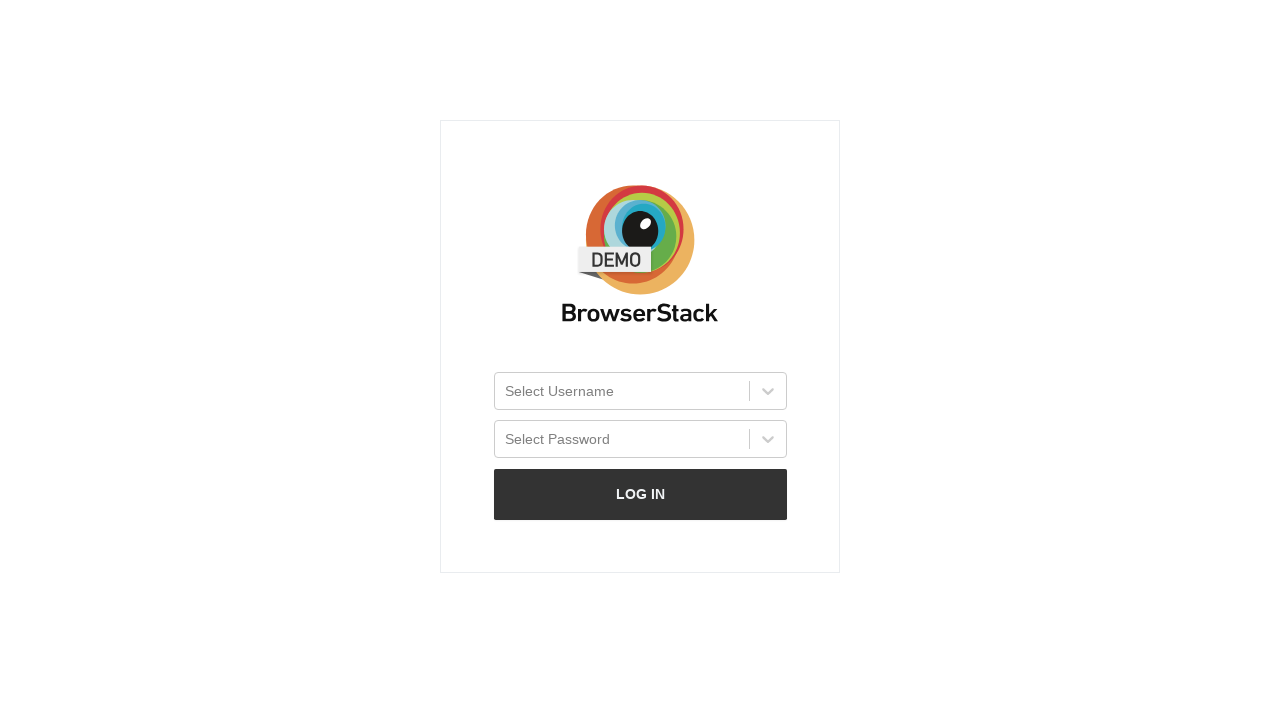

Navigated to checkout page with slow network simulation
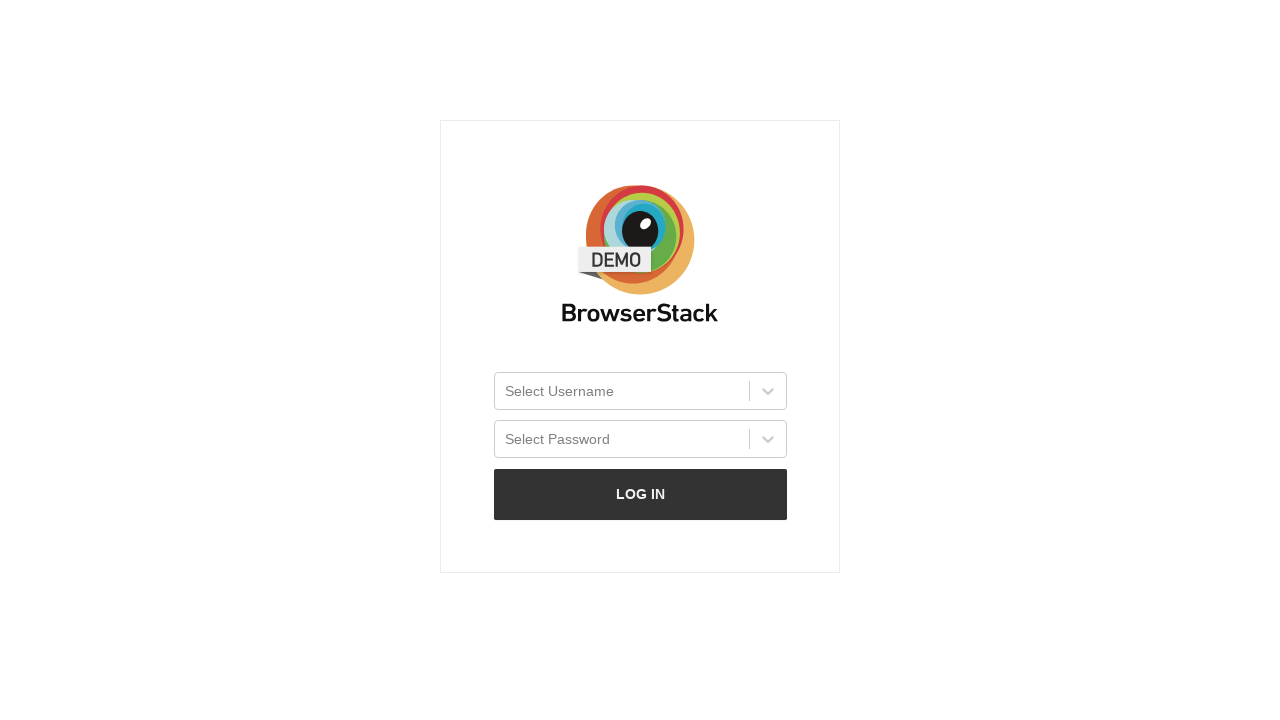

Checkout page loaded with networkidle state
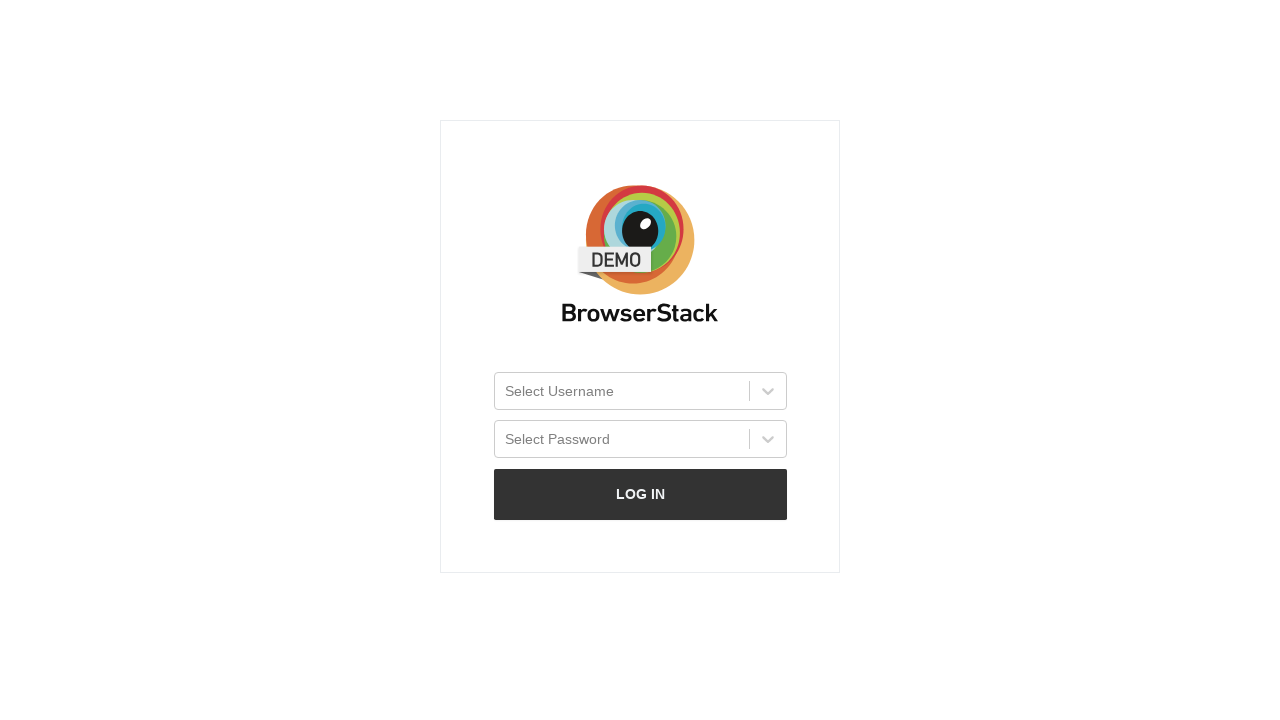

Navigated to confirmation page with slow network simulation
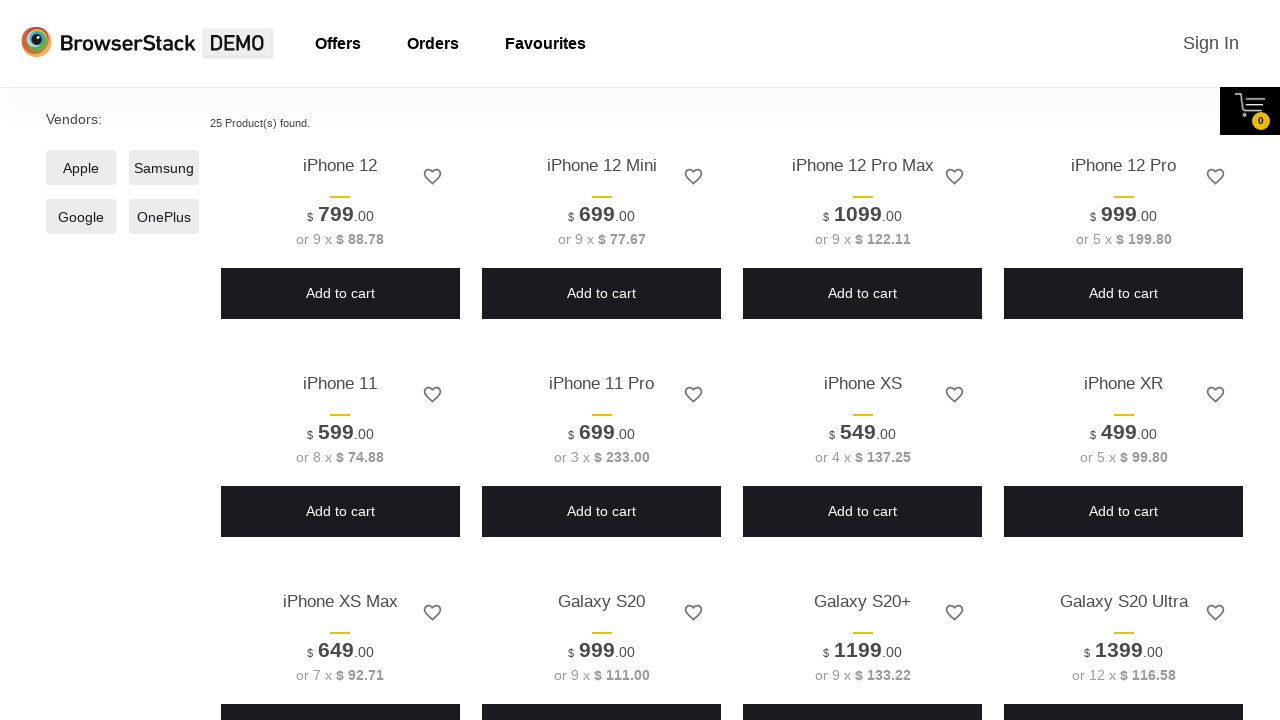

Confirmation page loaded with networkidle state
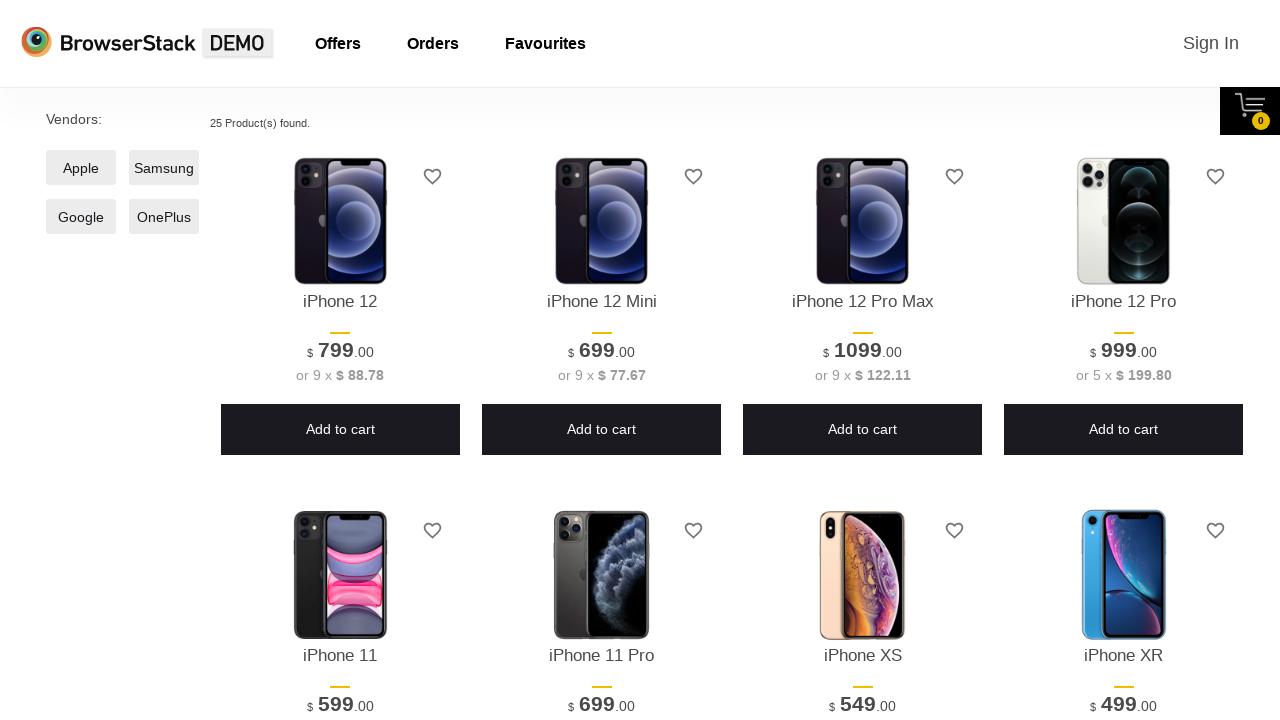

Verified Next.js root element '#__next' is present on confirmation page
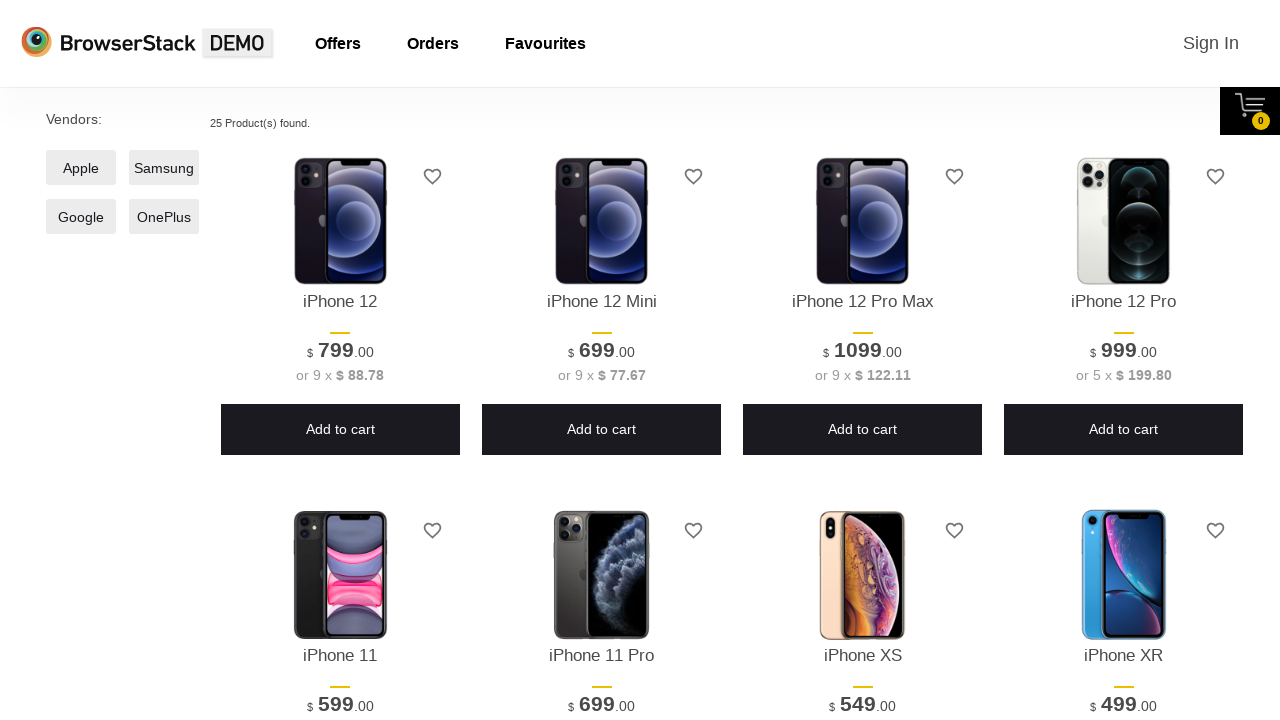

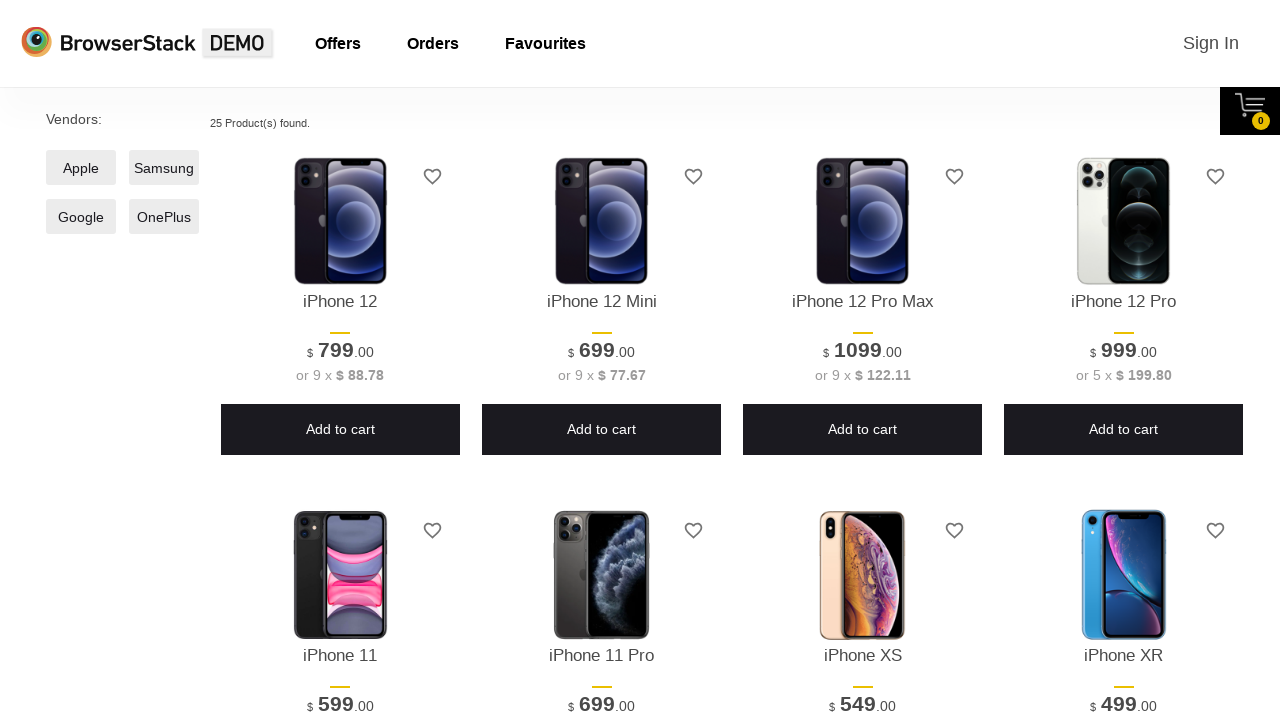